Tests table sorting functionality on a practice e-commerce site by clicking the first column header to sort and verifying the table elements are present

Starting URL: https://rahulshettyacademy.com/seleniumPractise/#/offers

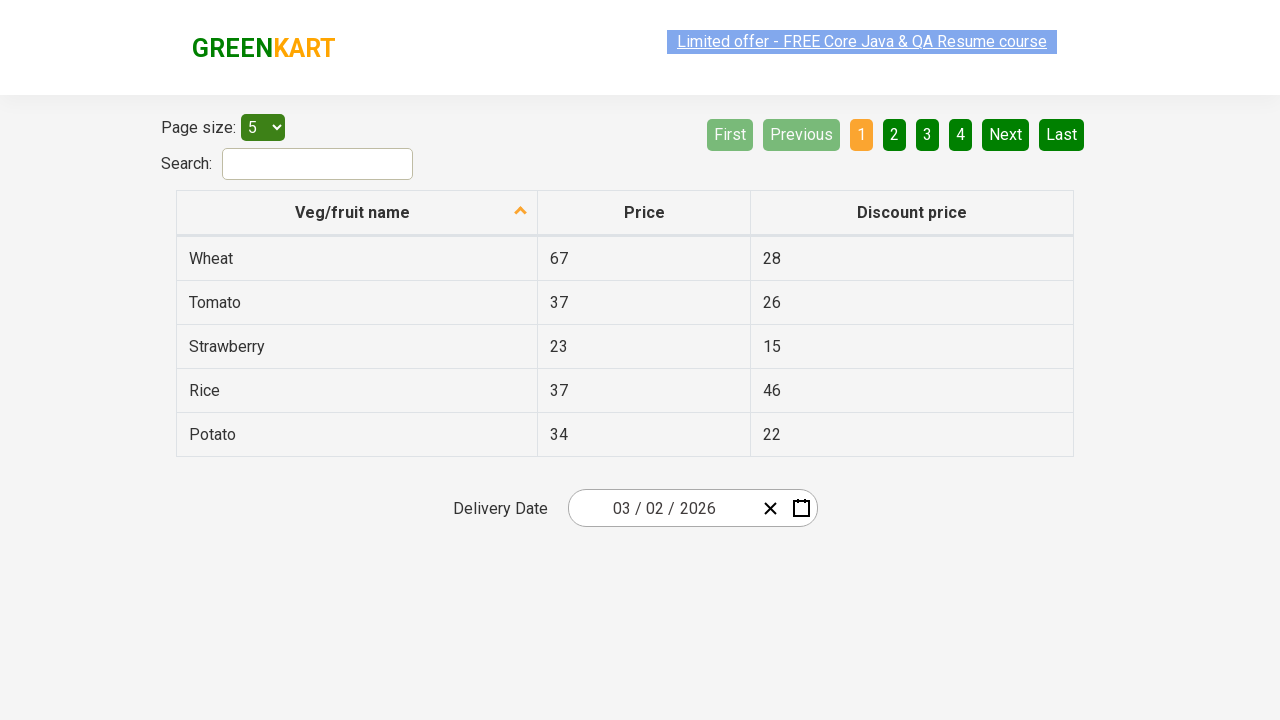

Navigated to the practice e-commerce site offers page
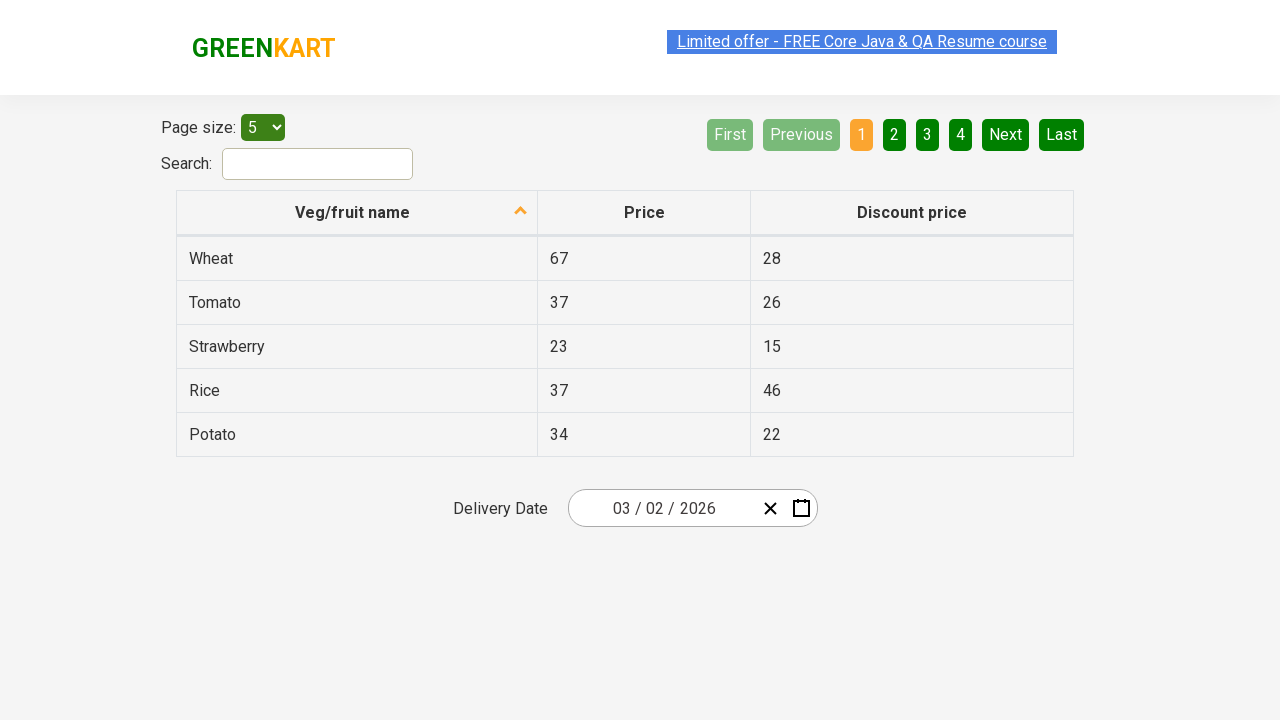

Clicked first column header to trigger table sorting at (357, 213) on xpath=//tr/th[1]
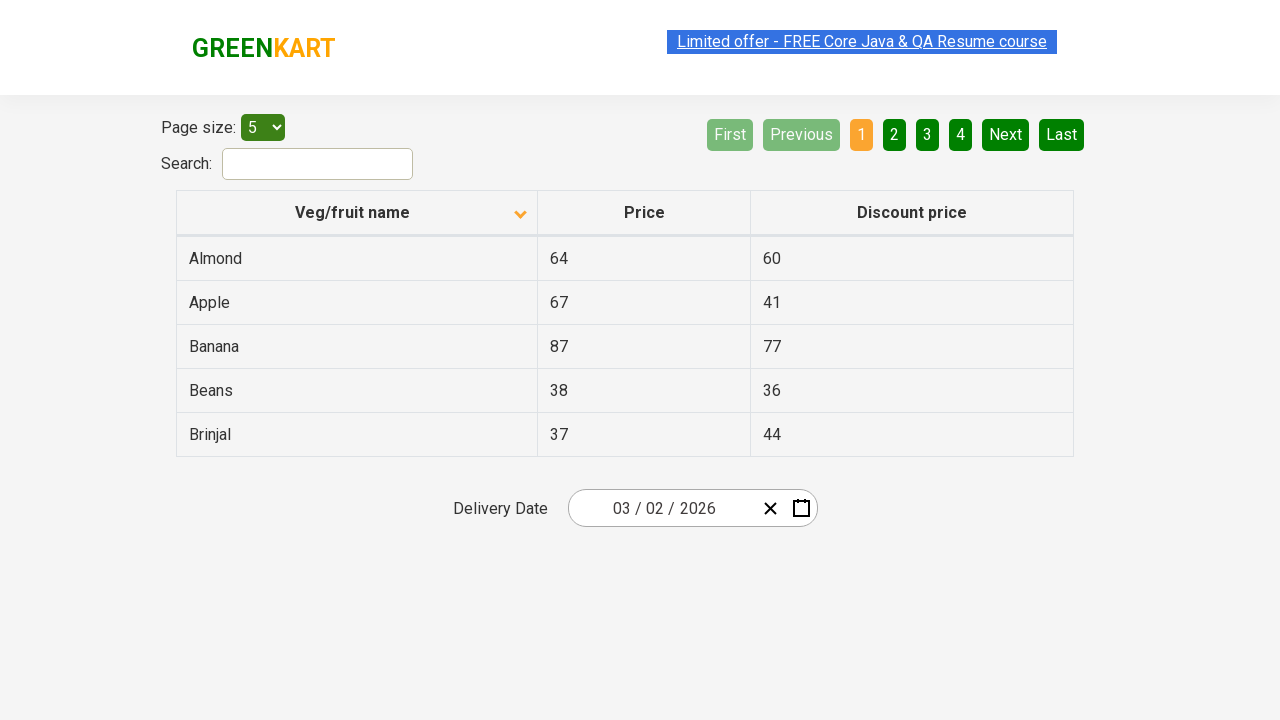

Verified table data is present in first column
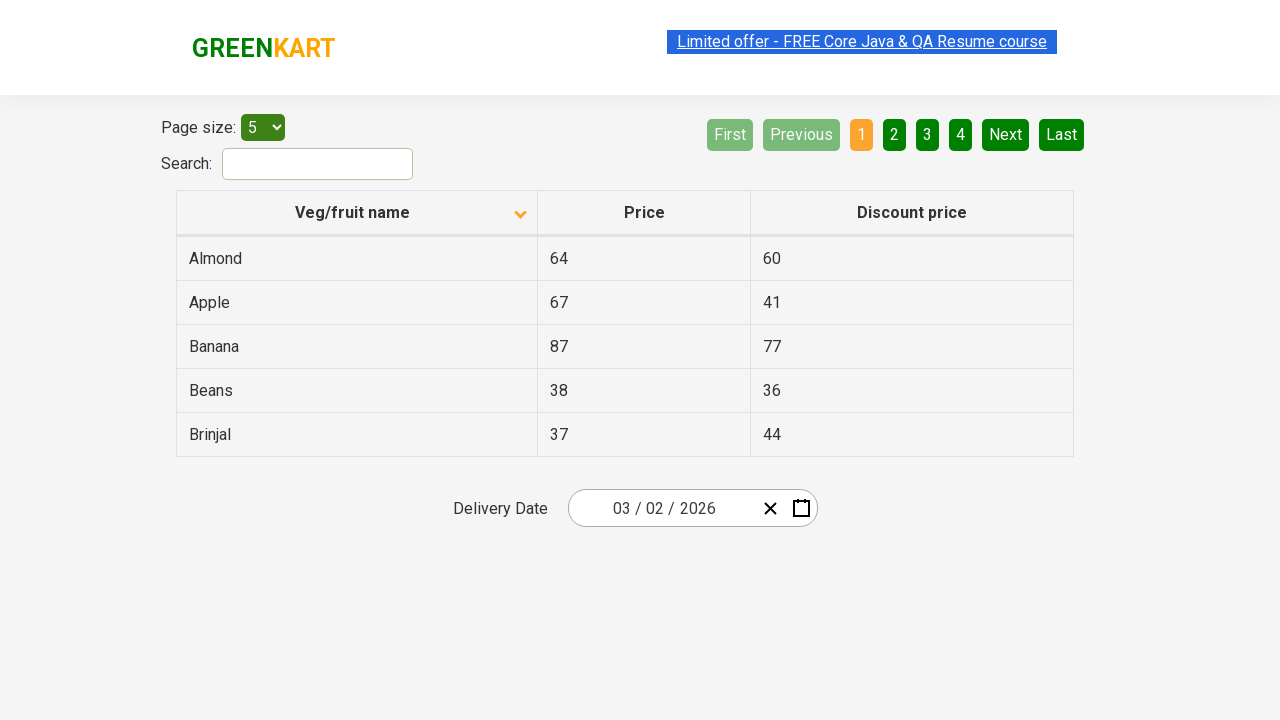

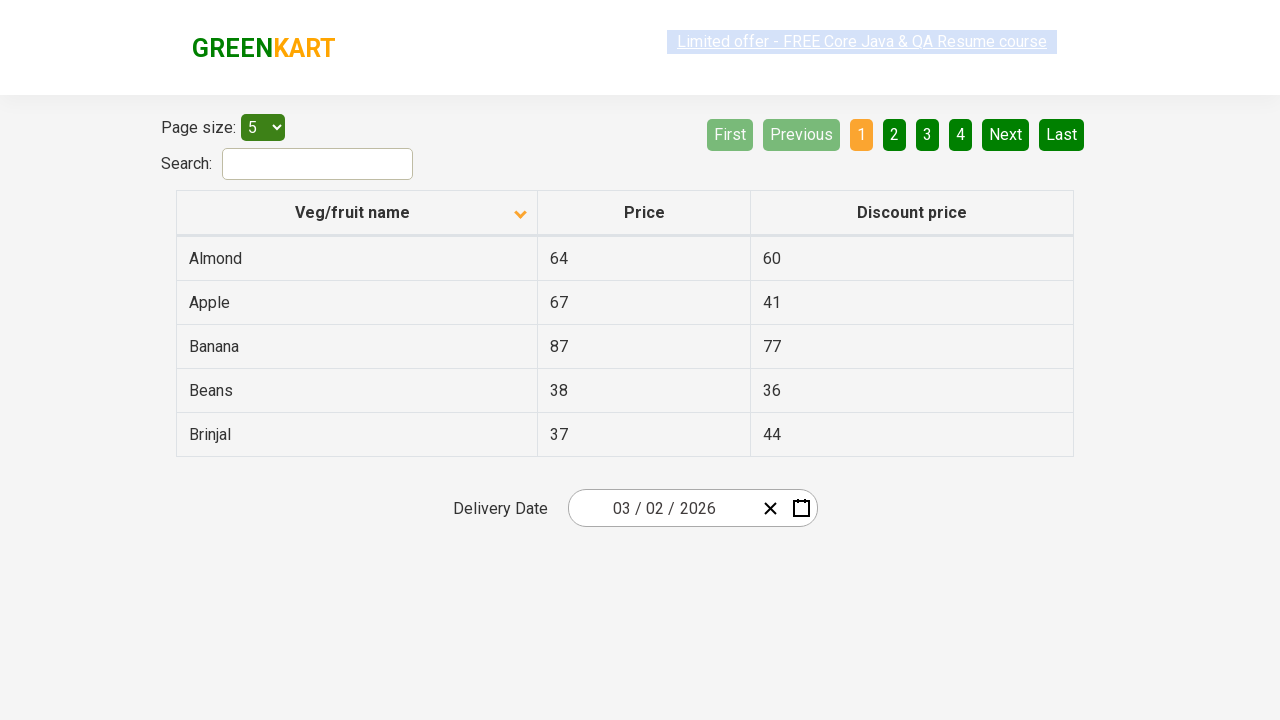